Tests that clicking on the first article navigates to the correct article URL by scrolling to articles section, clicking the first article, and verifying the resulting URL.

Starting URL: https://ecommerce-playground.lambdatest.io/

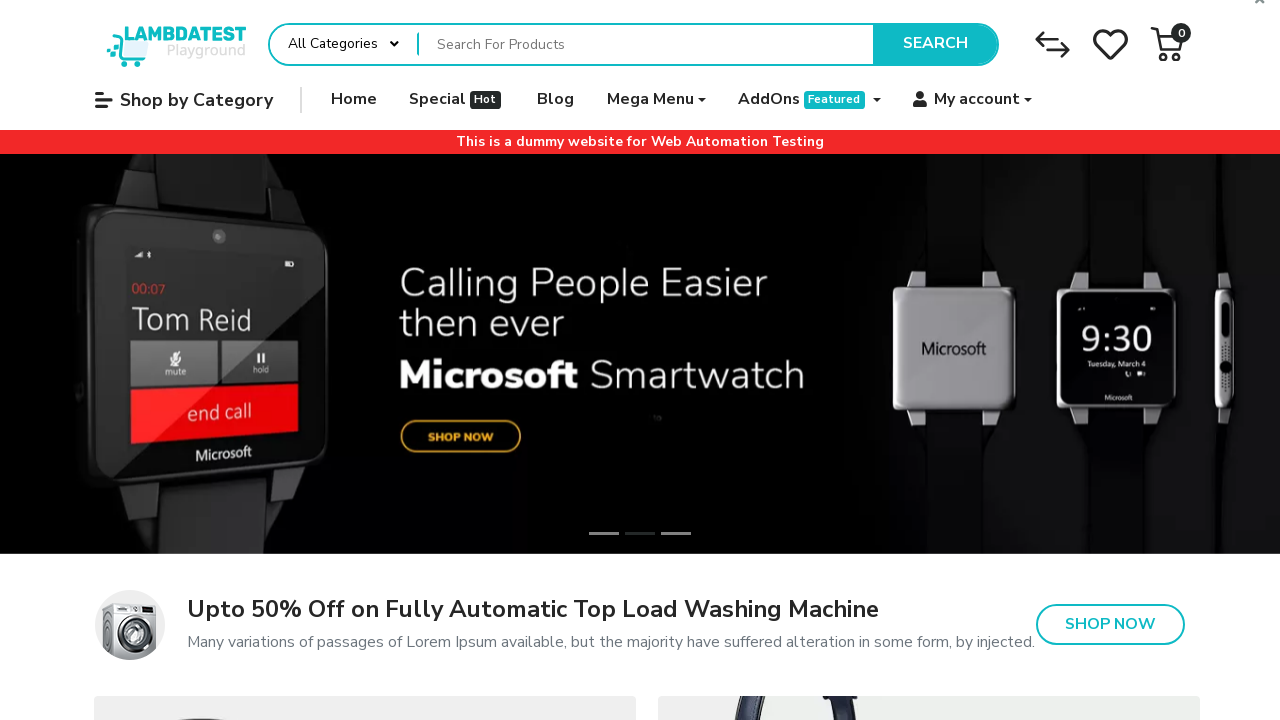

Scrolled to first article in articles section
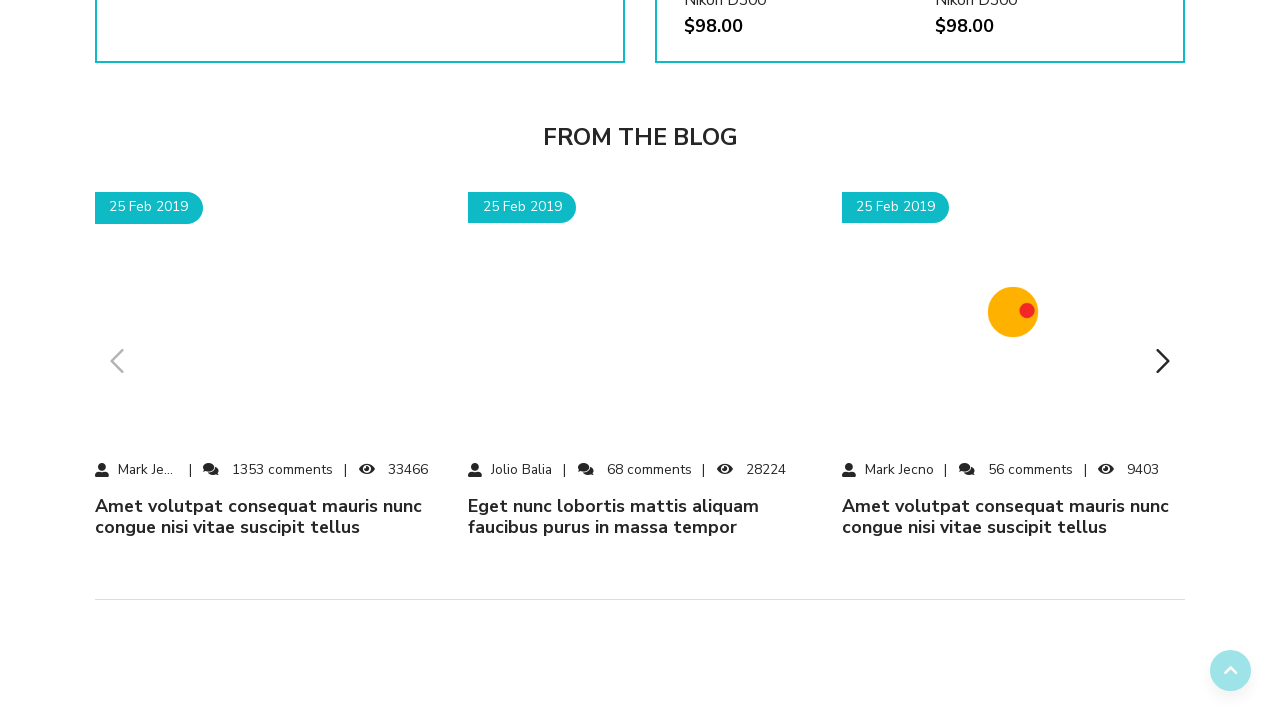

Clicked on the first article at (267, 360) on .article-thumb >> nth=0
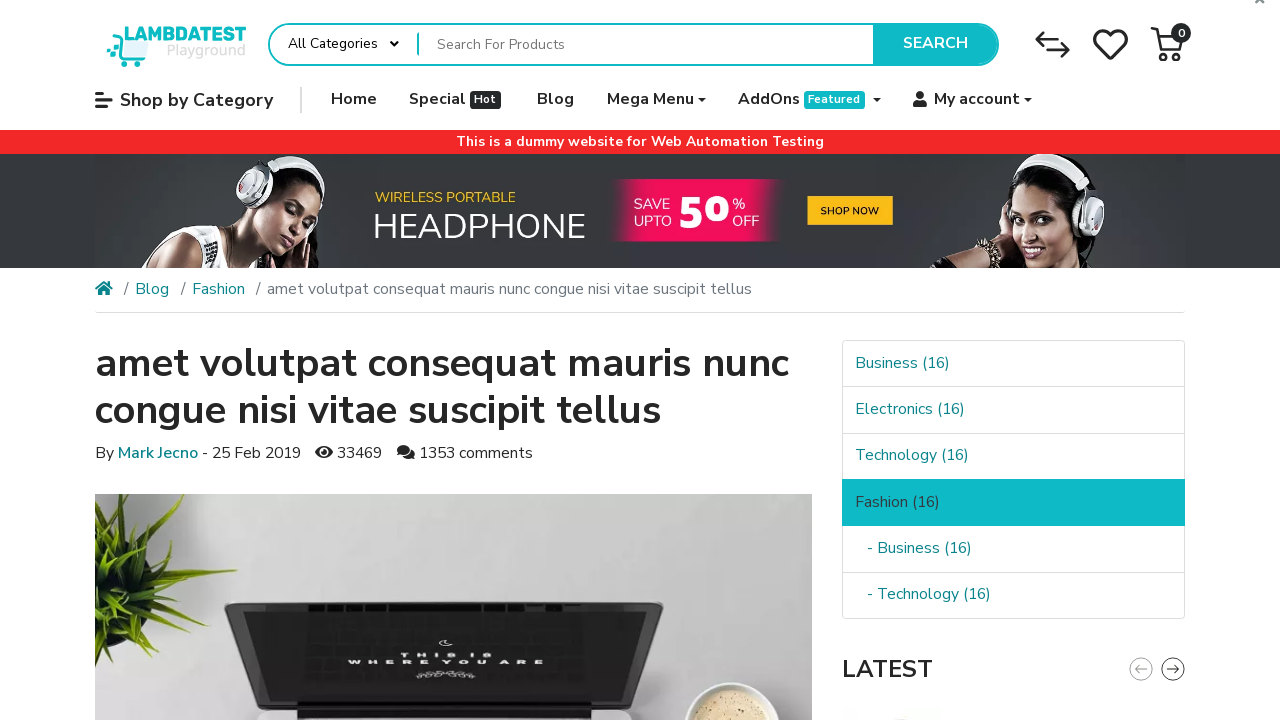

Waited for article page to load (domcontentloaded)
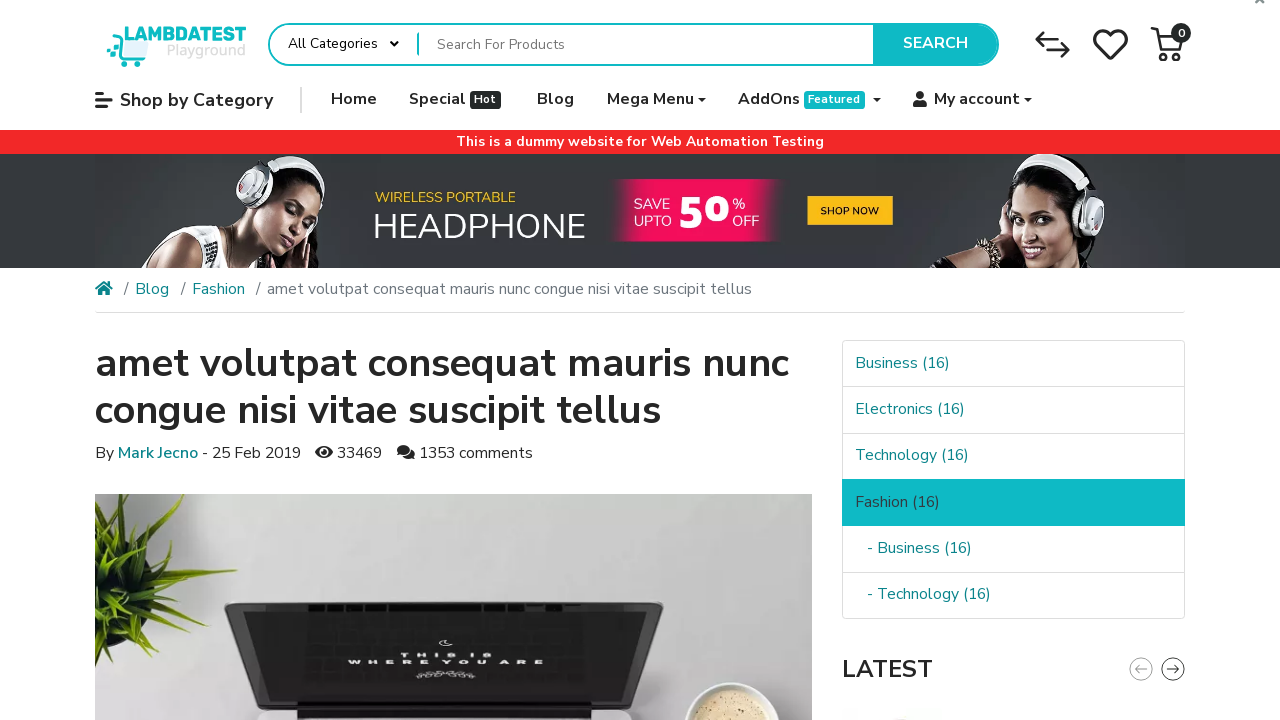

Verified that the URL matches the expected article URL (article_id=37)
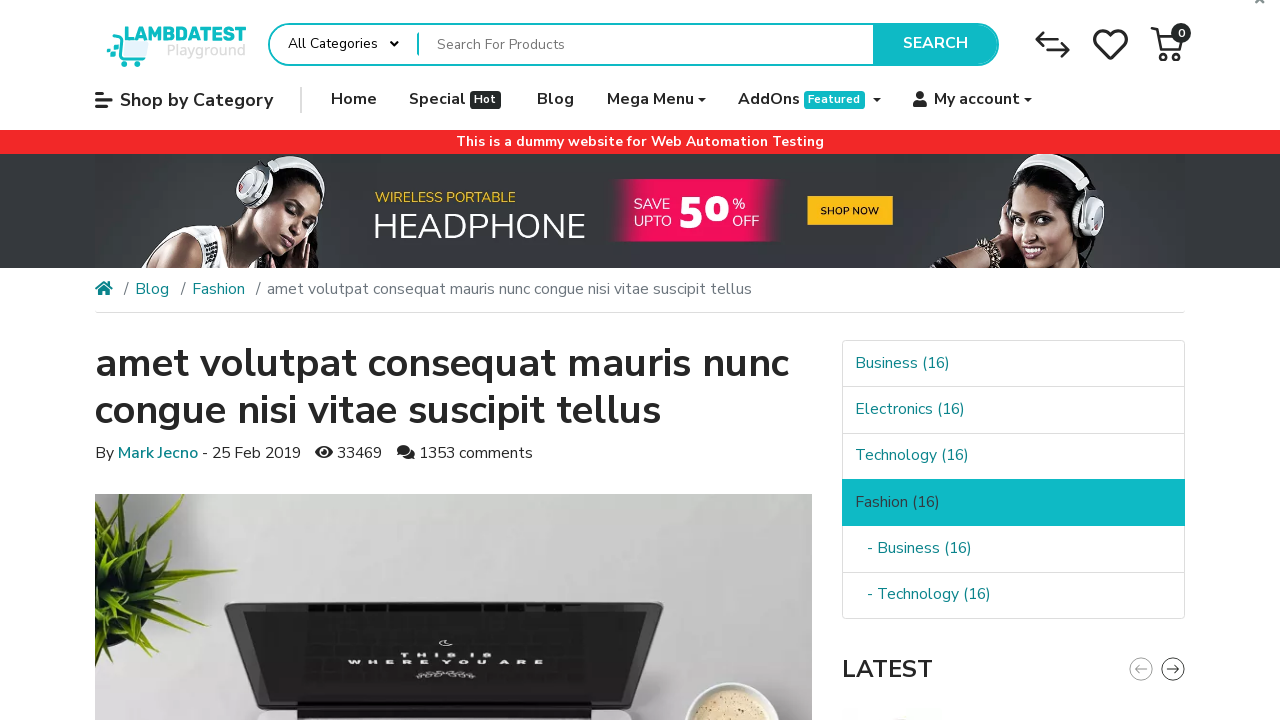

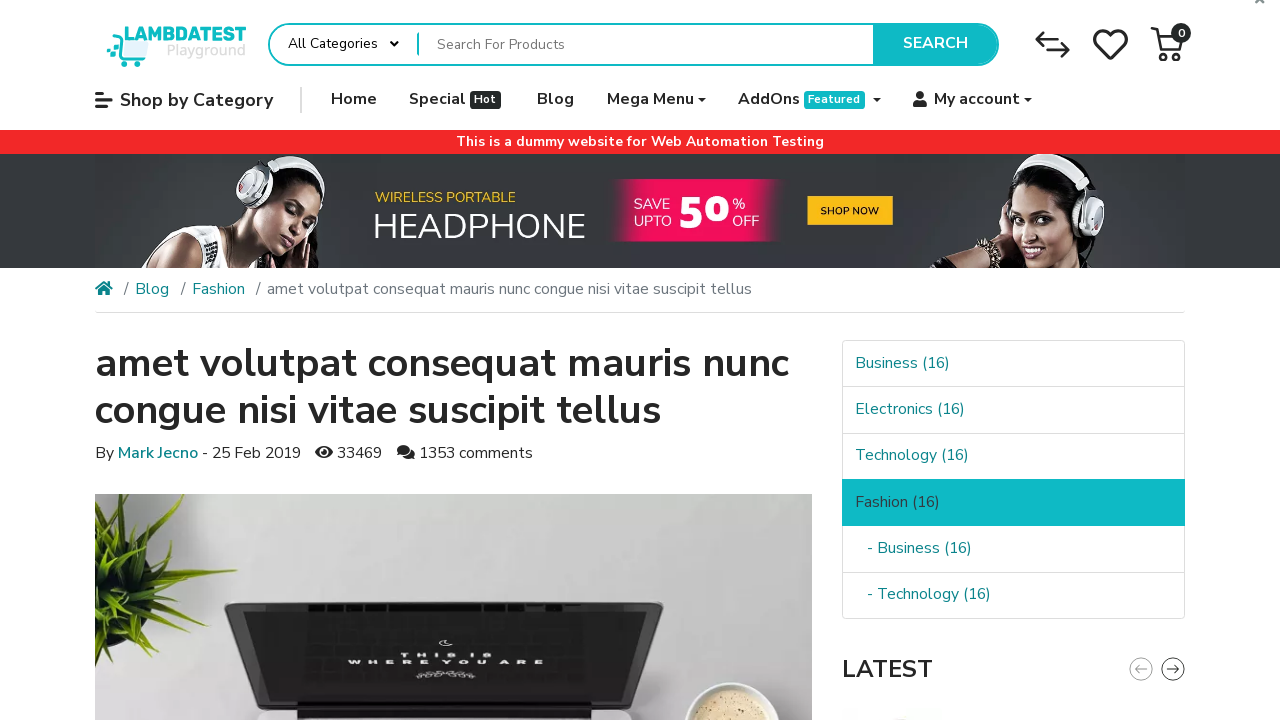